Tests Disappearing Elements page by clicking on About link and verifying the element disappears

Starting URL: https://the-internet.herokuapp.com

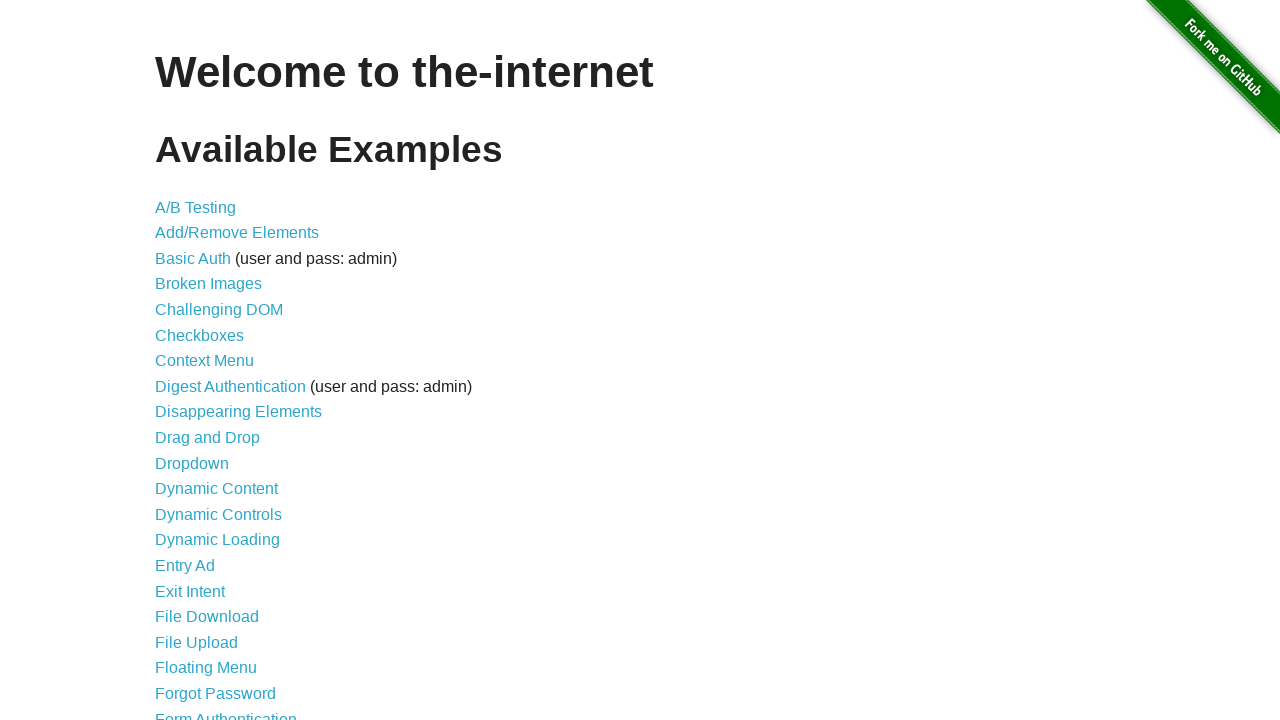

Clicked on Disappearing Elements link at (238, 412) on a:text('Disappearing Elements')
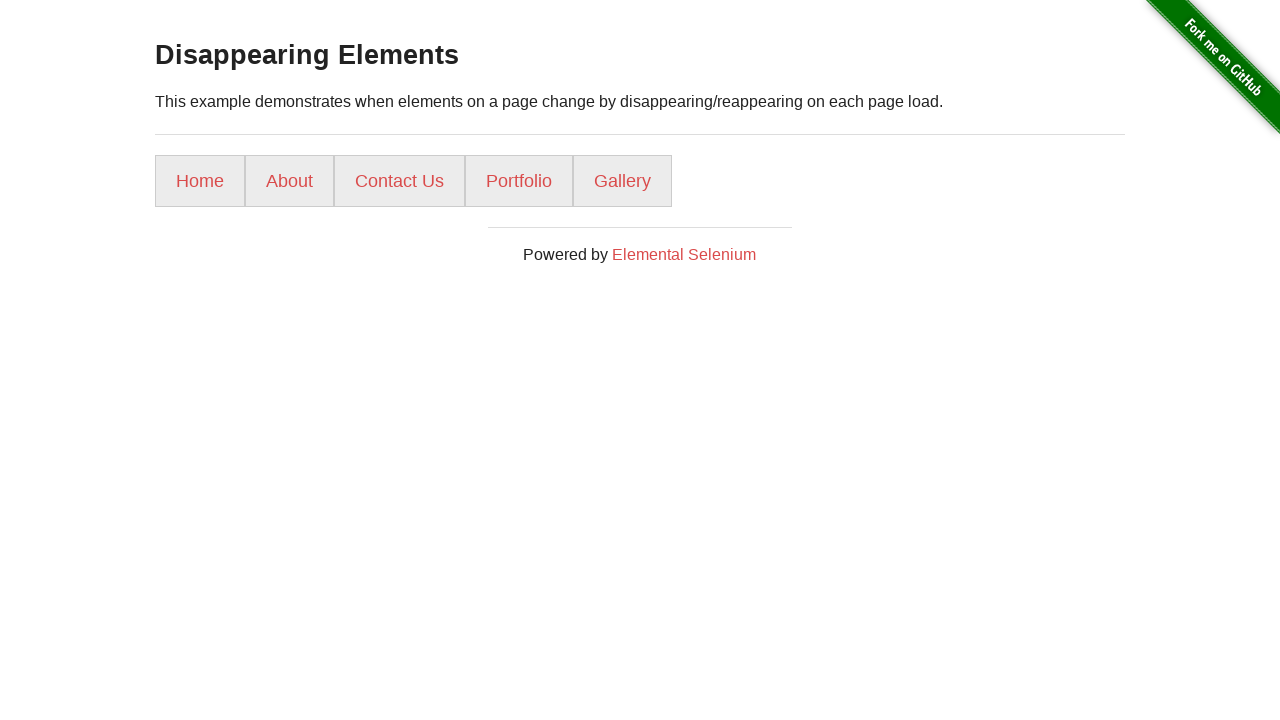

Navigated to Disappearing Elements page
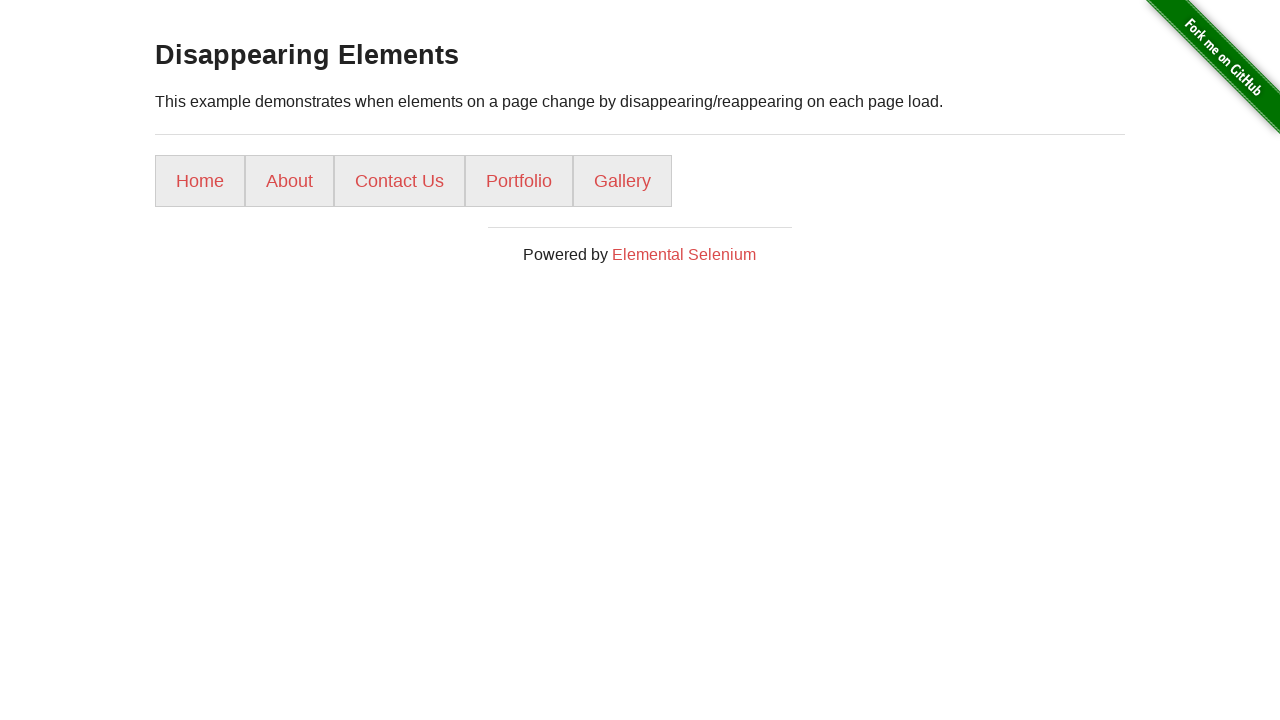

Clicked on About link at (290, 181) on a:text('About')
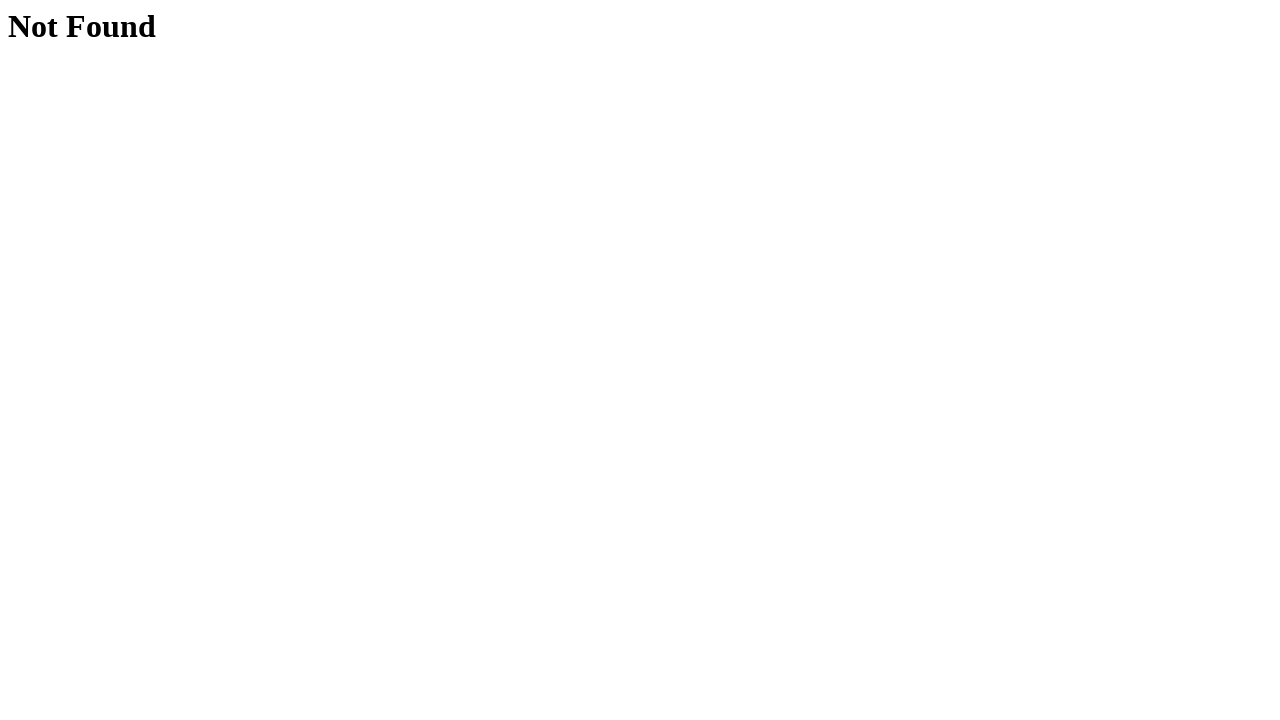

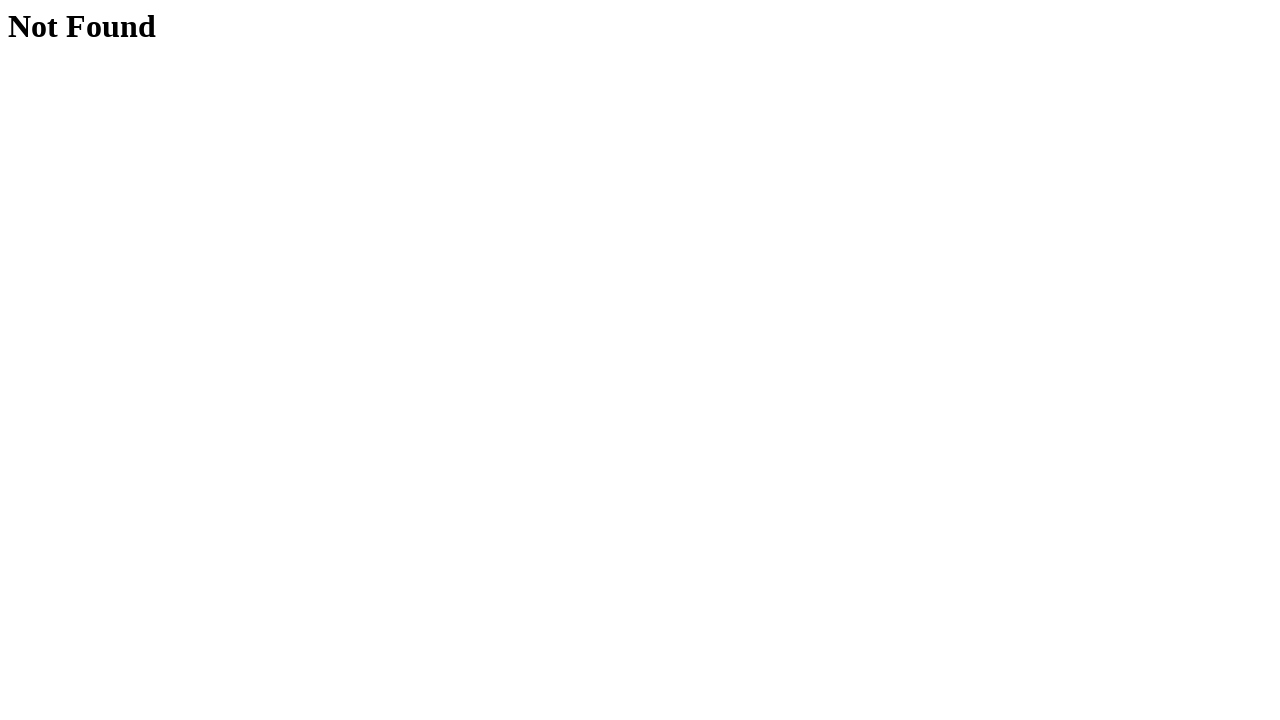